Navigates to the HDFC bank homepage and waits for the page to load

Starting URL: https://www.hdfc.com/

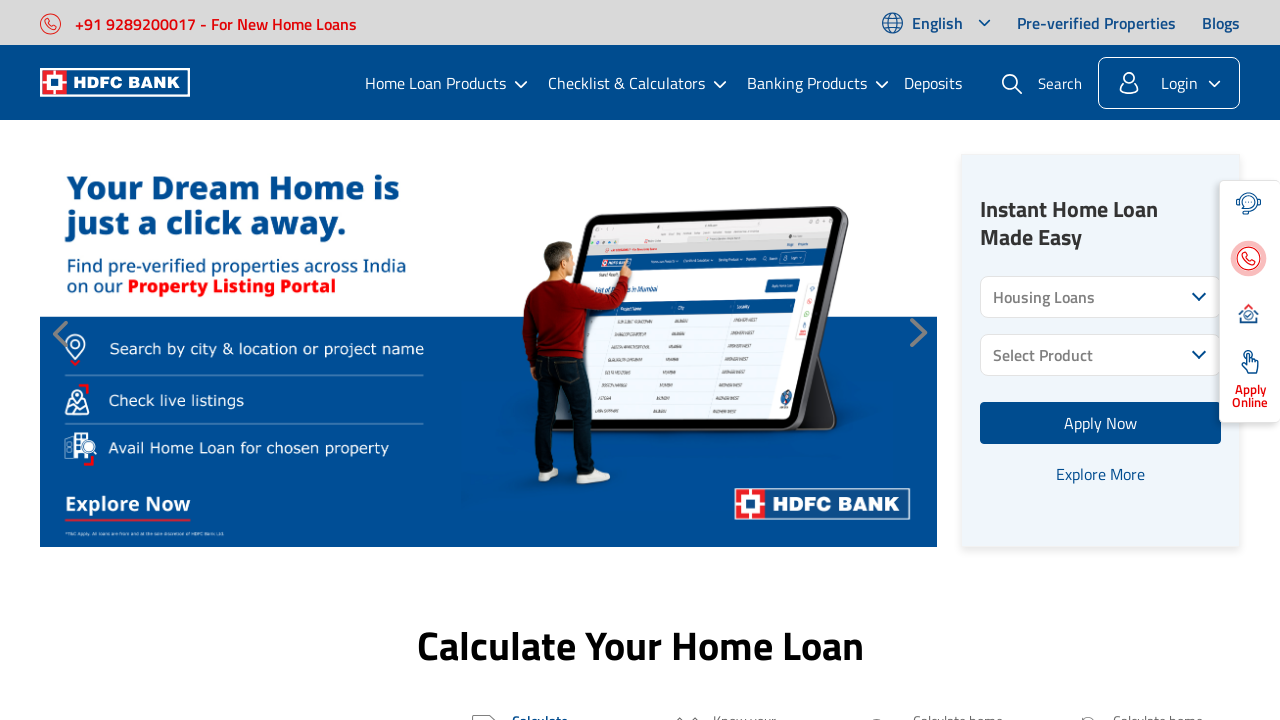

Waited for page DOM to fully load
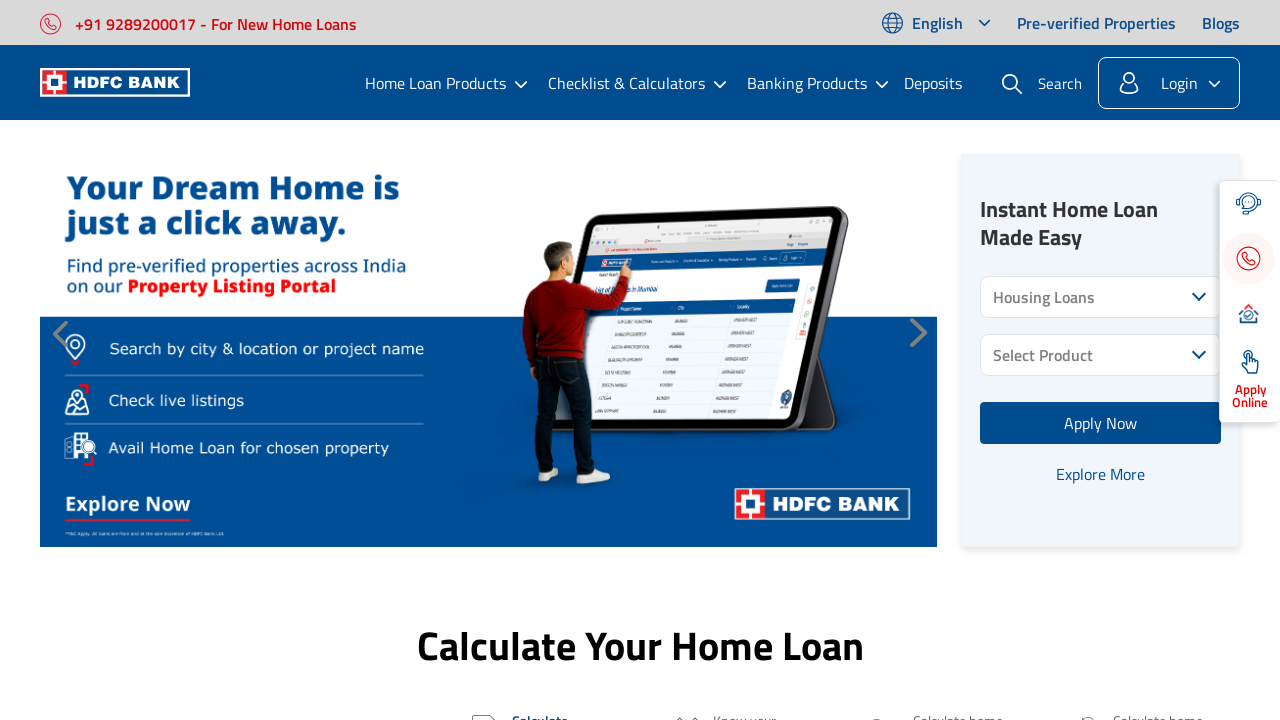

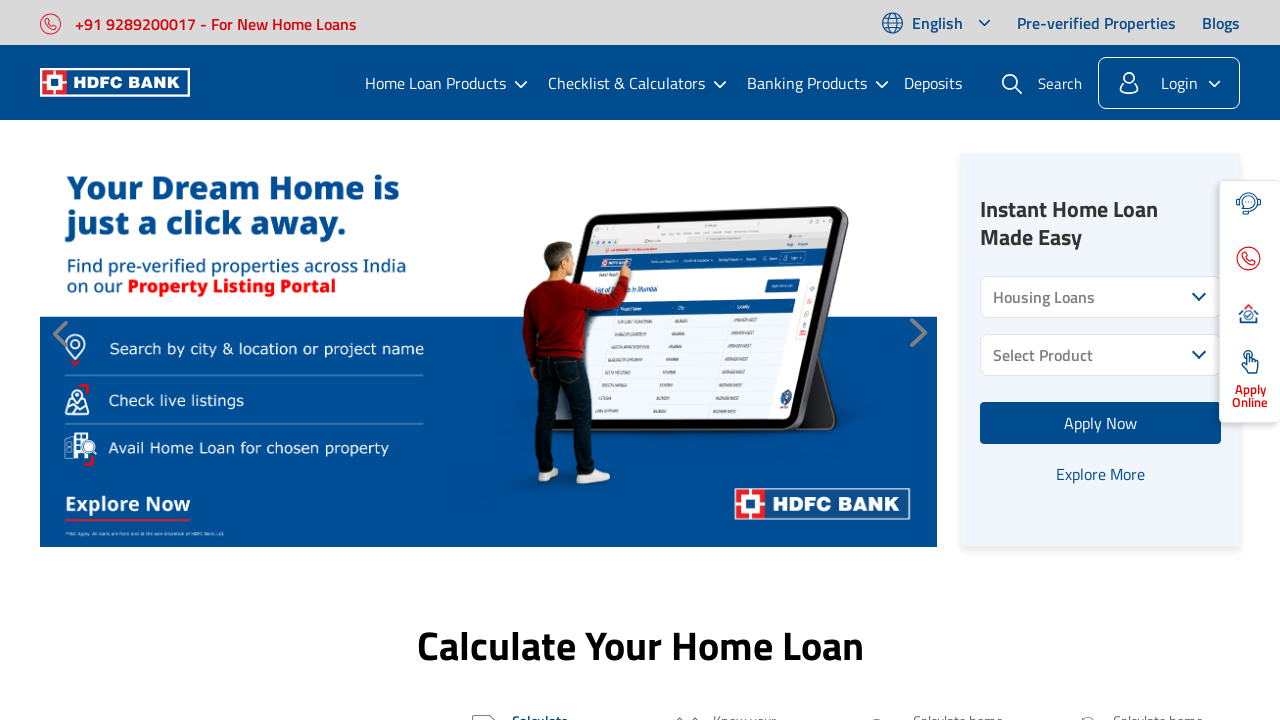